Tests unchecking all checkboxes on the page by iterating through checkbox elements and deselecting them

Starting URL: http://the-internet.herokuapp.com/checkboxes

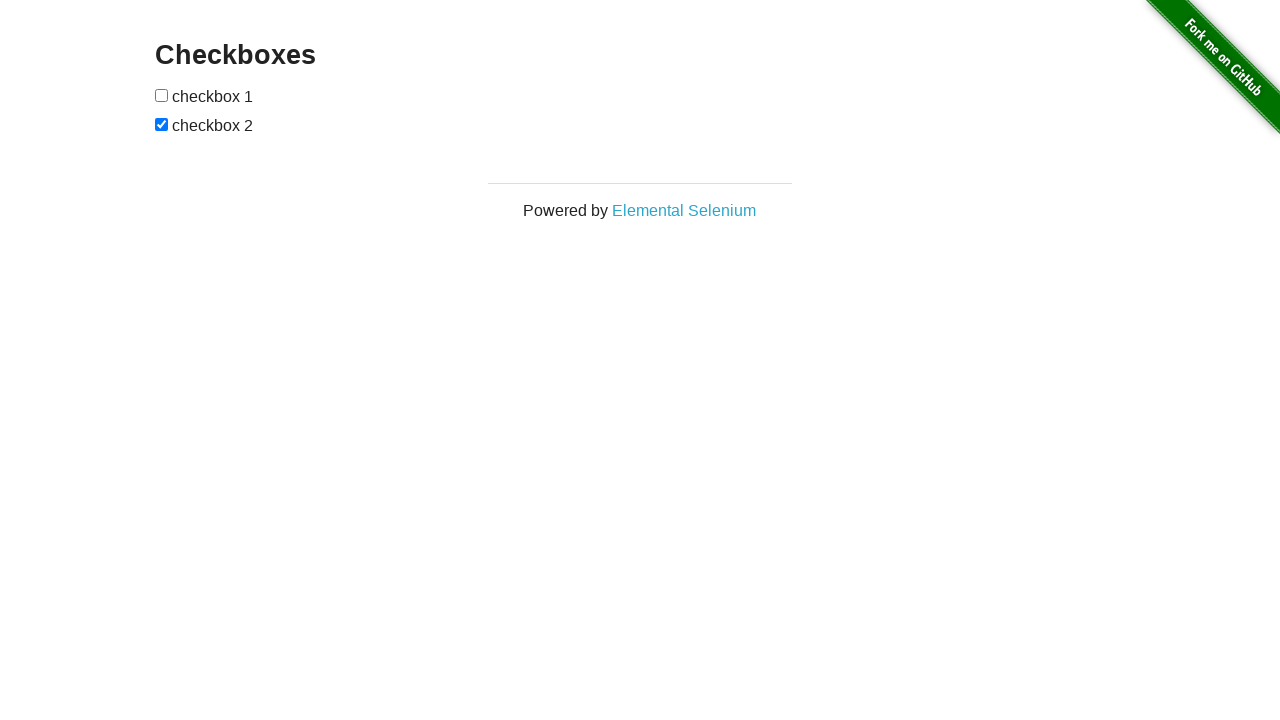

Waited for checkboxes to be visible
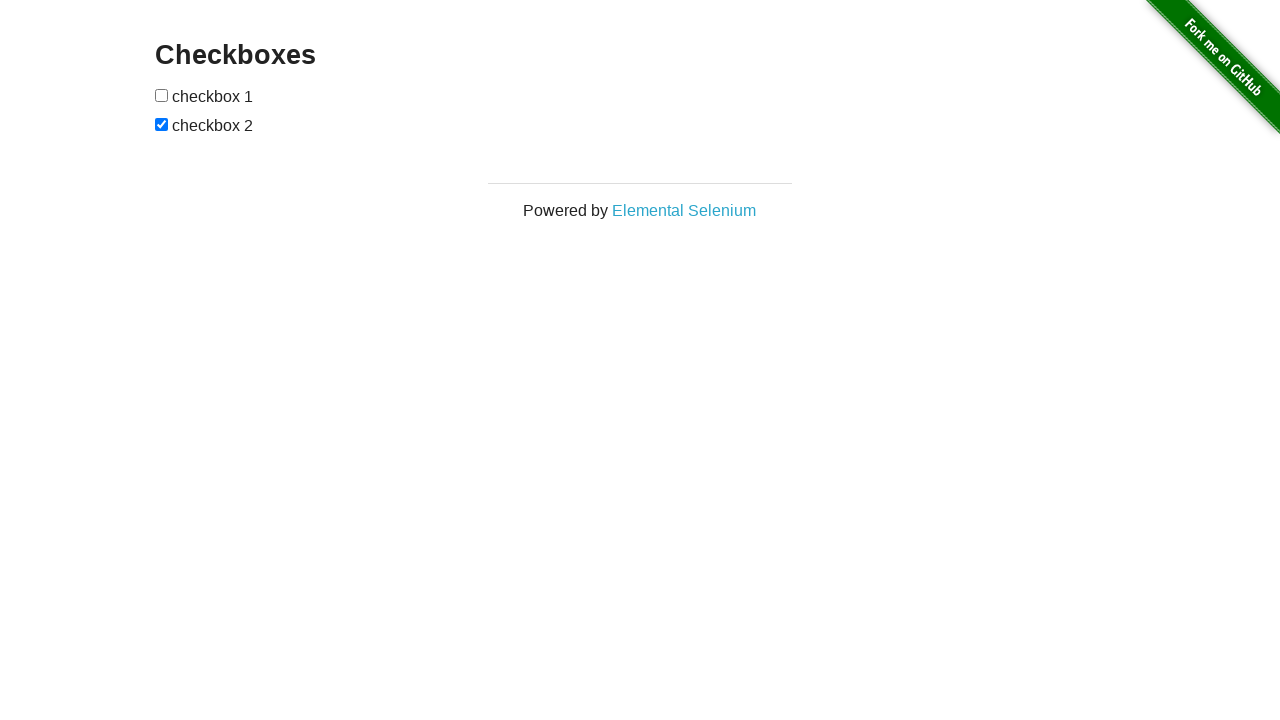

Located all checkbox input elements
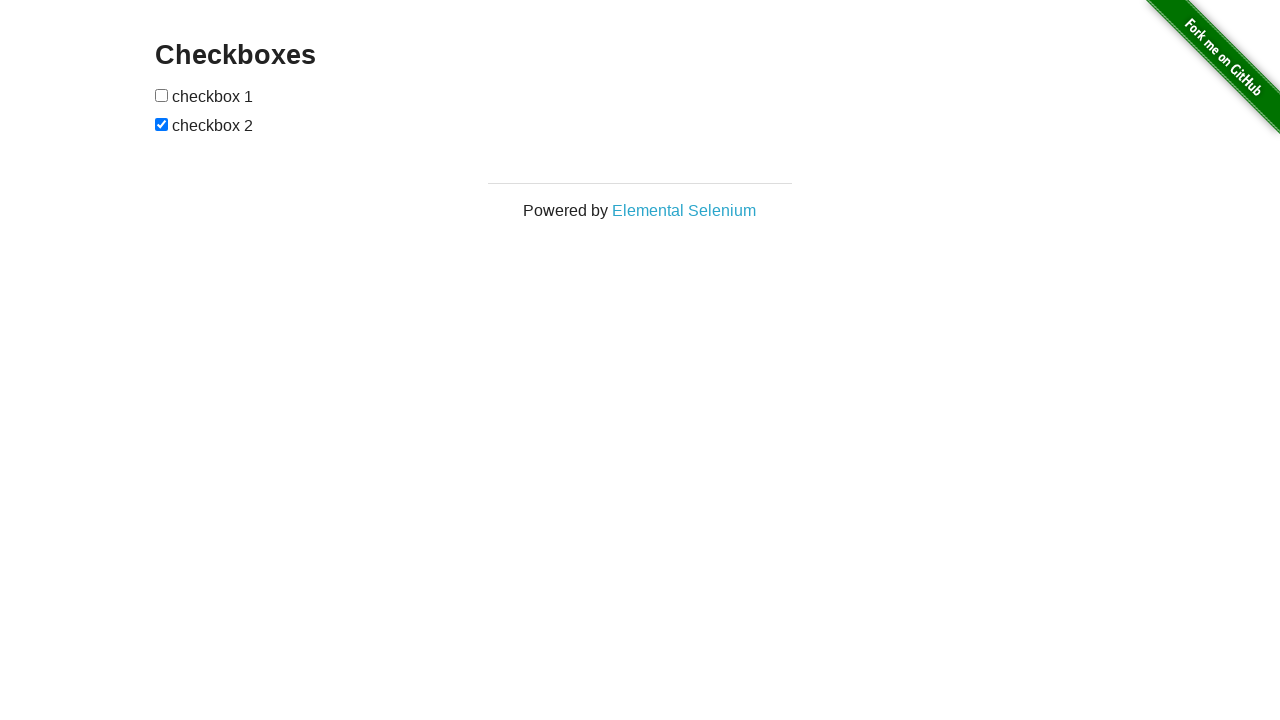

Found 2 checkboxes on the page
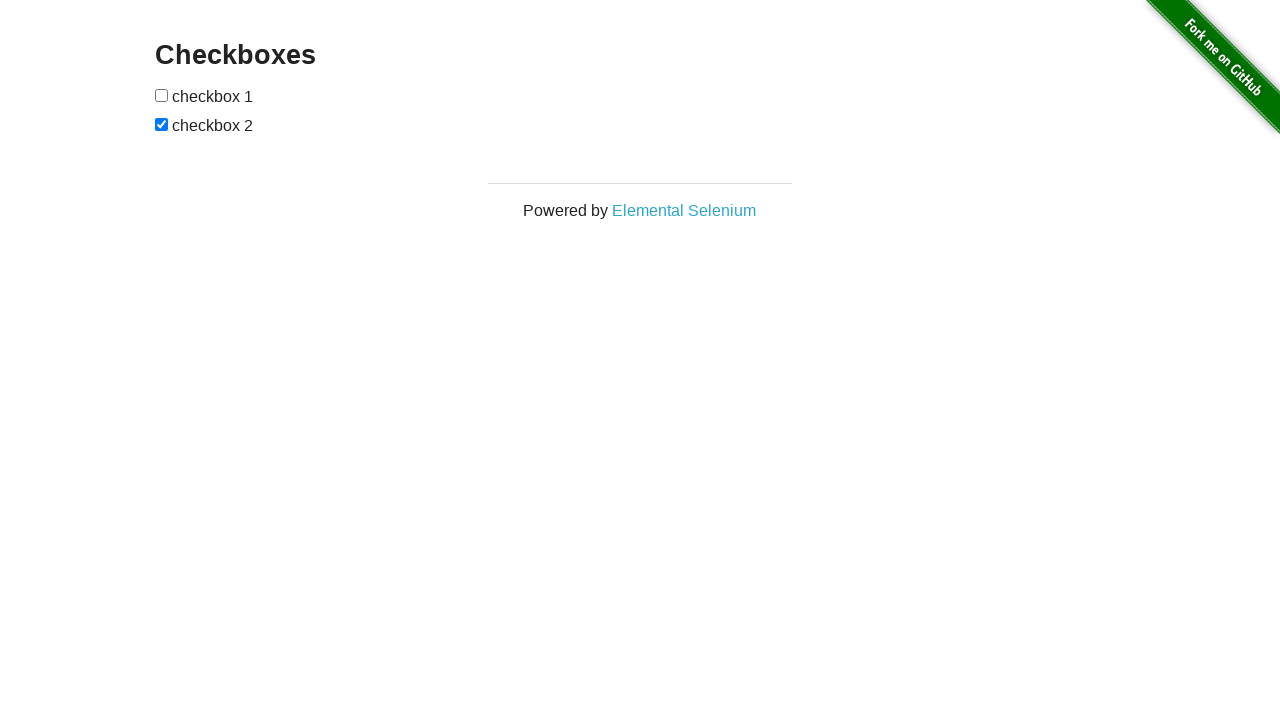

Selected checkbox at index 0
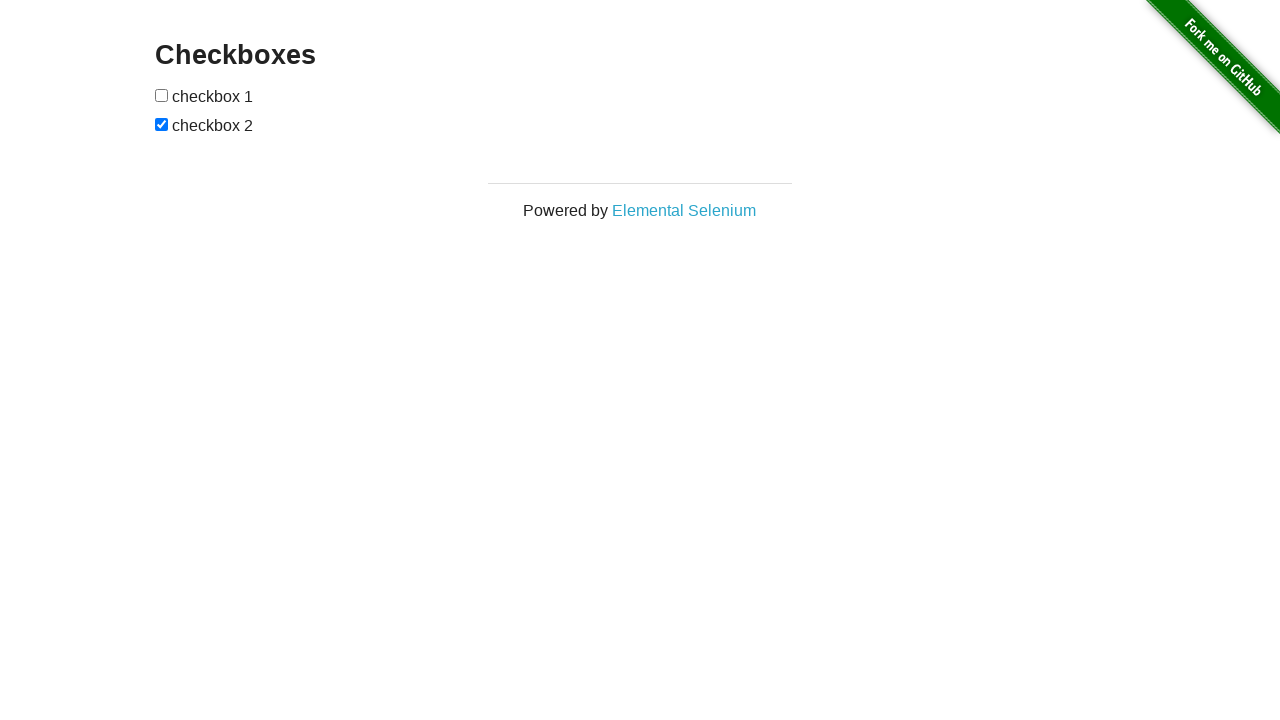

Selected checkbox at index 1
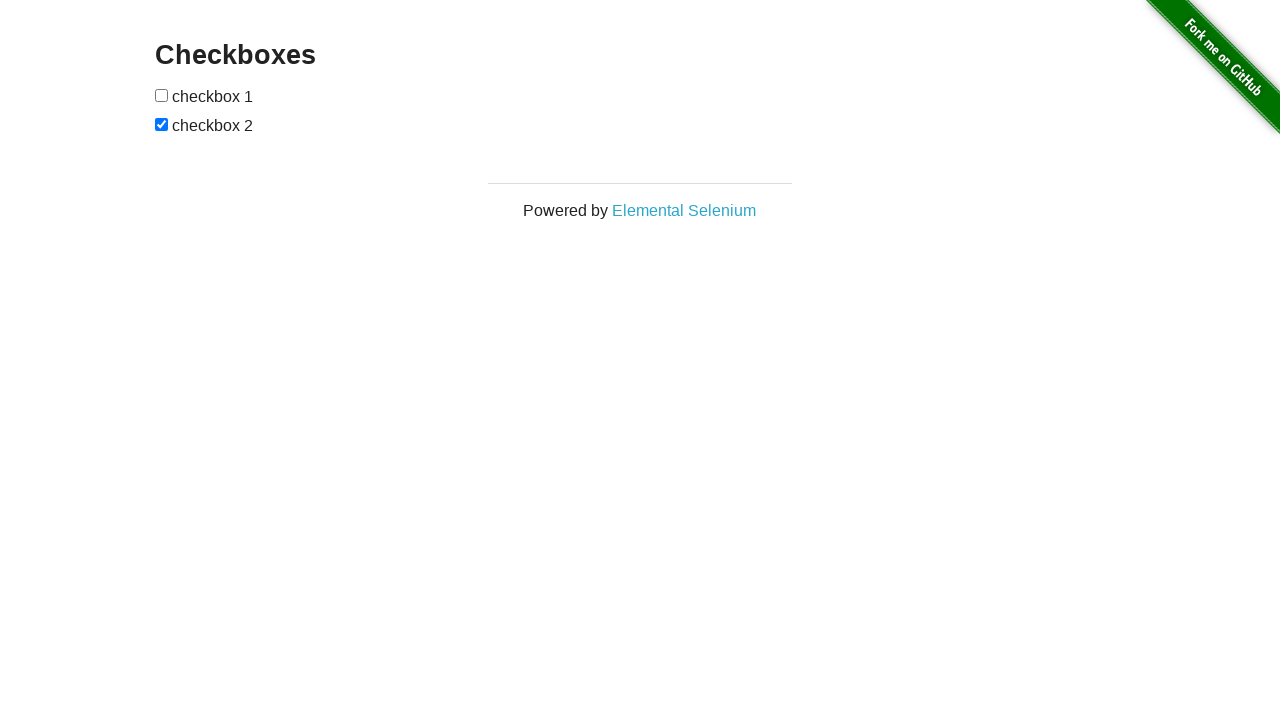

Checkbox at index 1 is checked
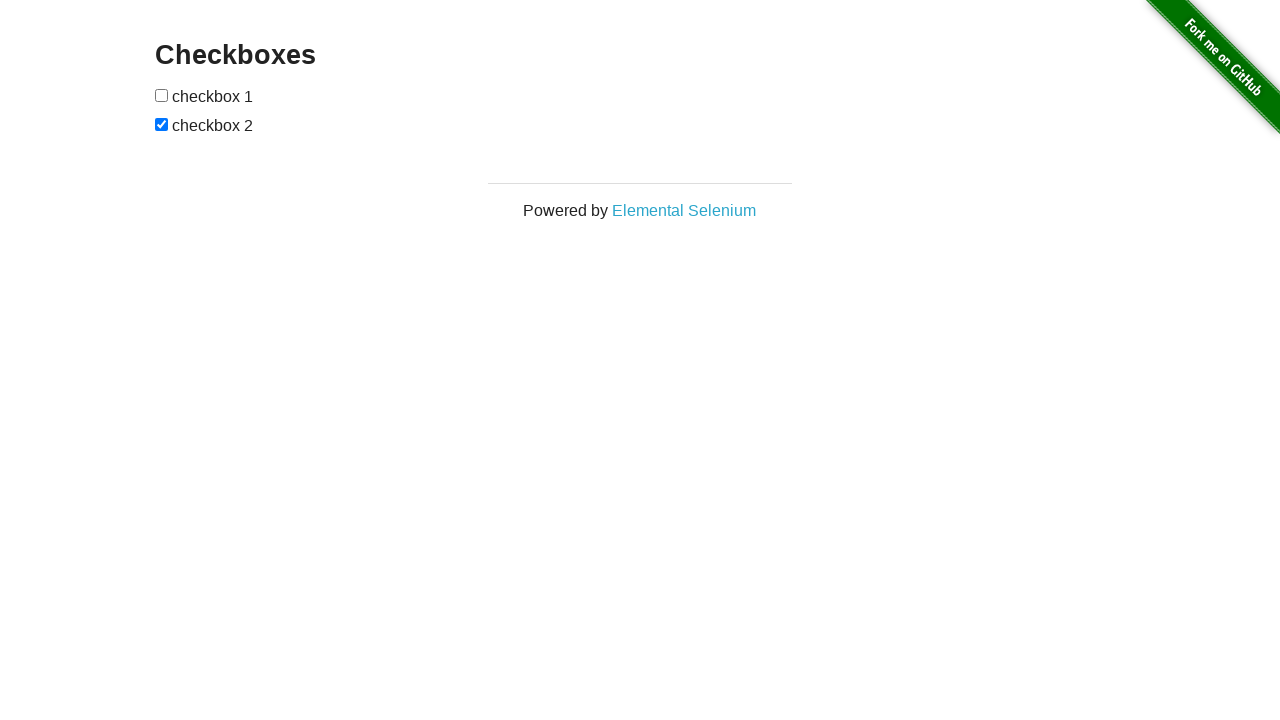

Unchecked checkbox at index 1 at (162, 124) on #checkboxes input >> nth=1
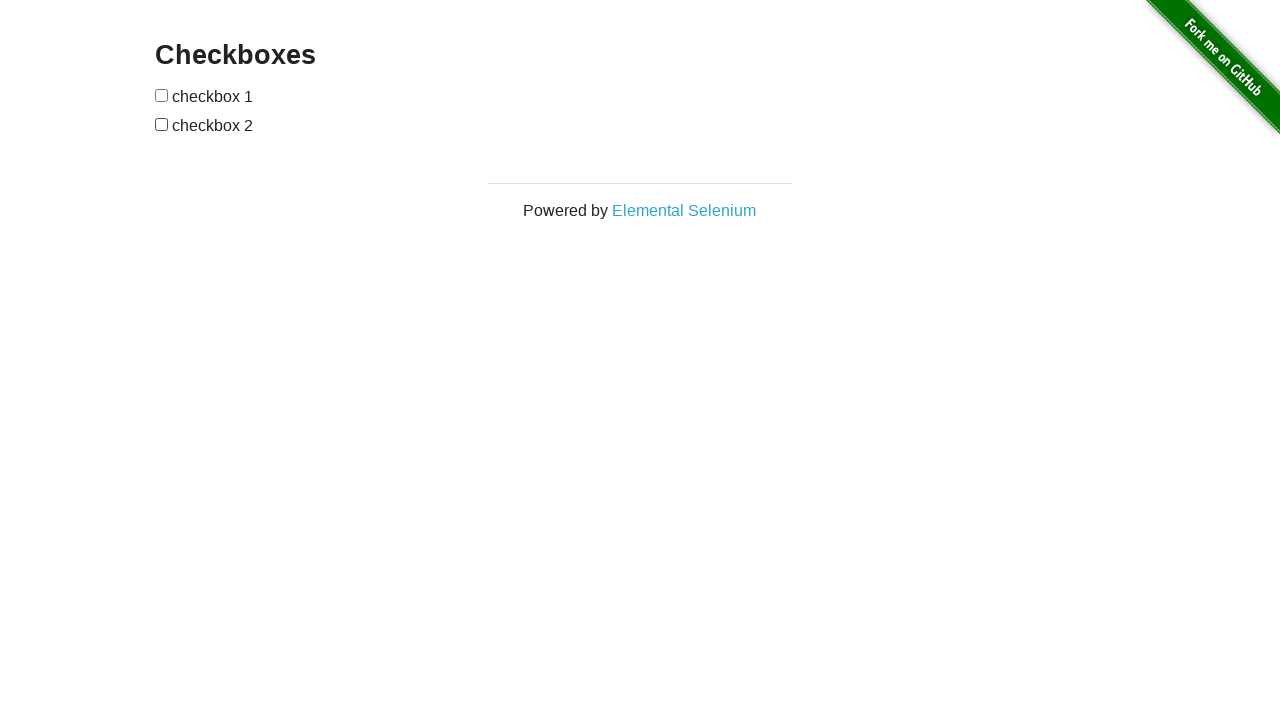

Verified checkbox at index 0 is unchecked
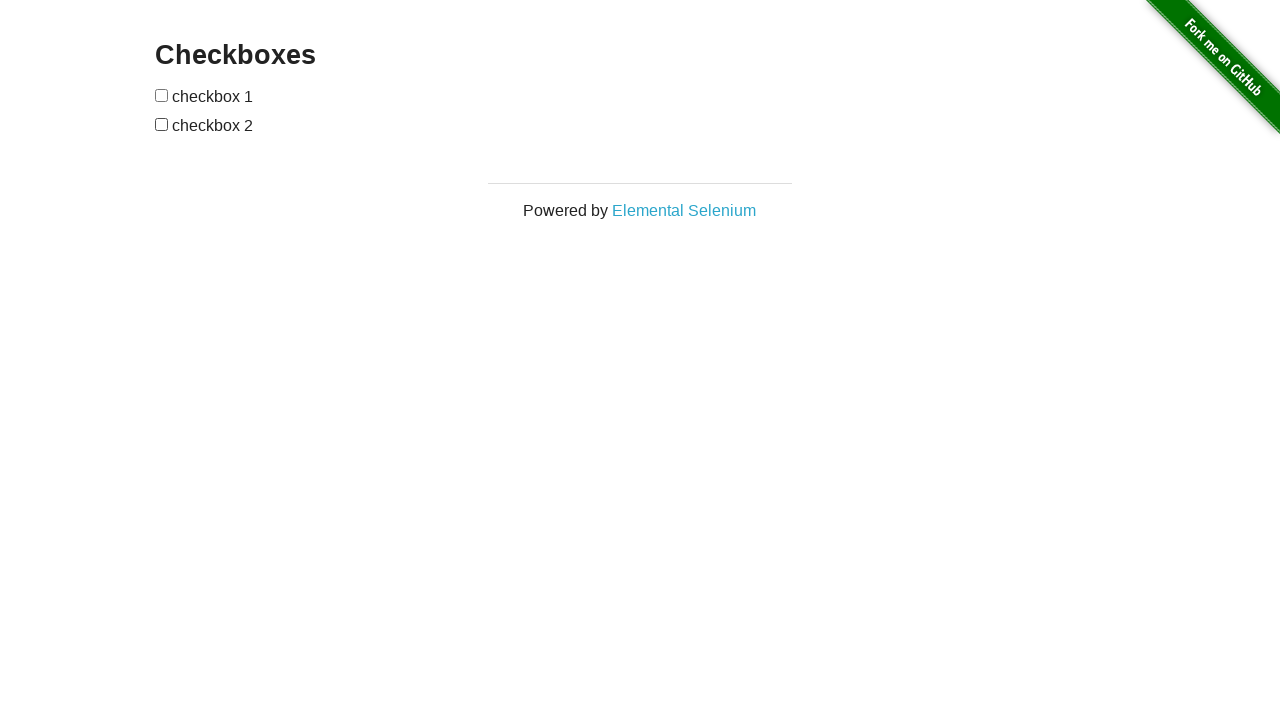

Verified checkbox at index 1 is unchecked
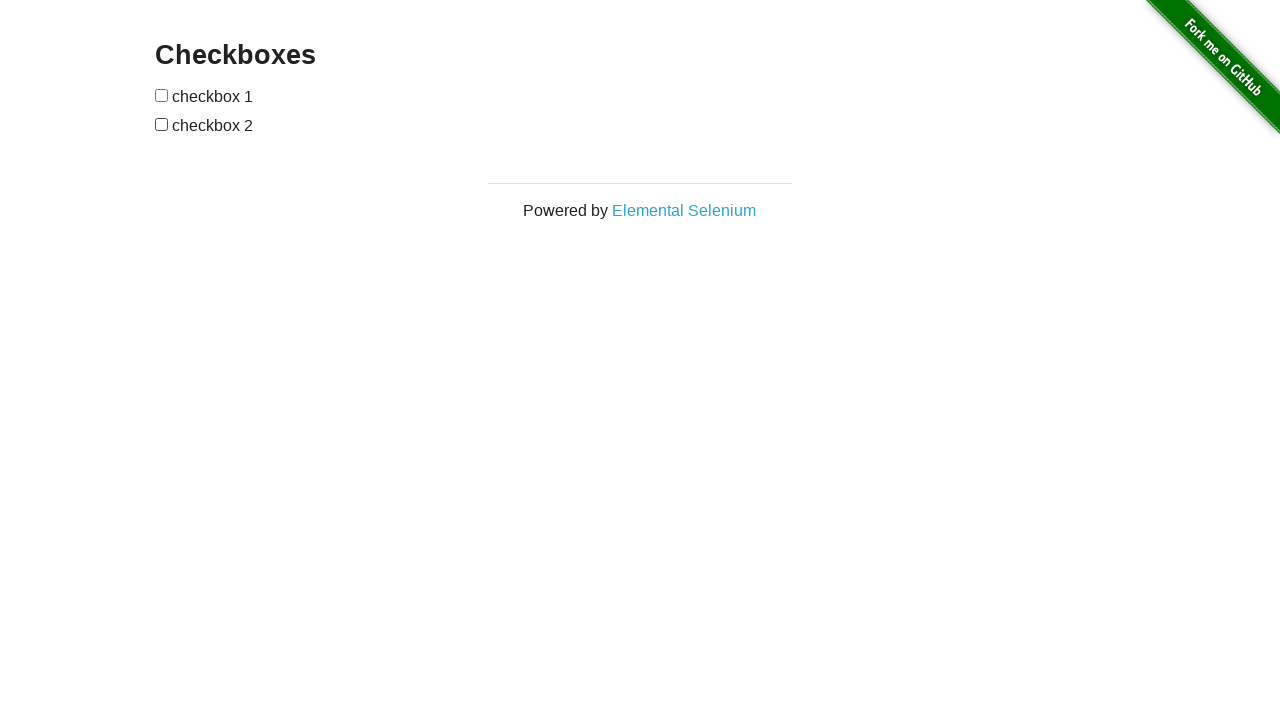

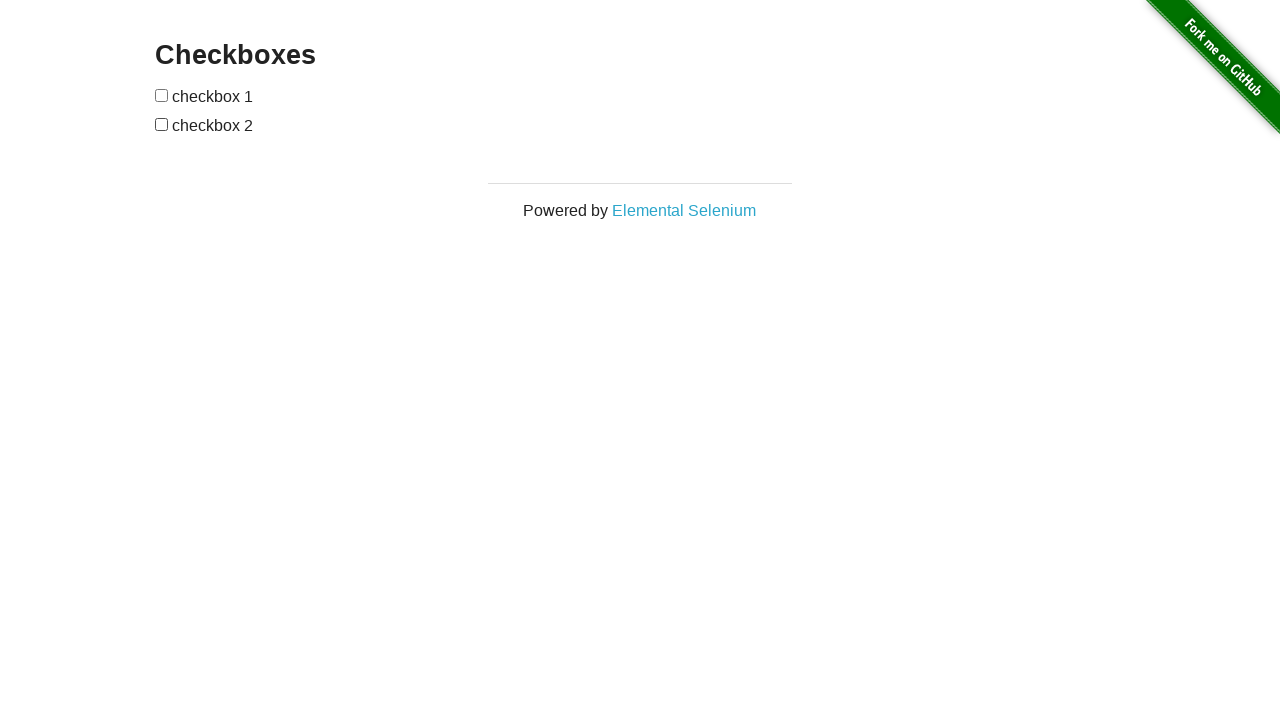